Tests adding a laptop to cart and verifying it appears correctly in the shopping cart

Starting URL: https://demoblaze.com/

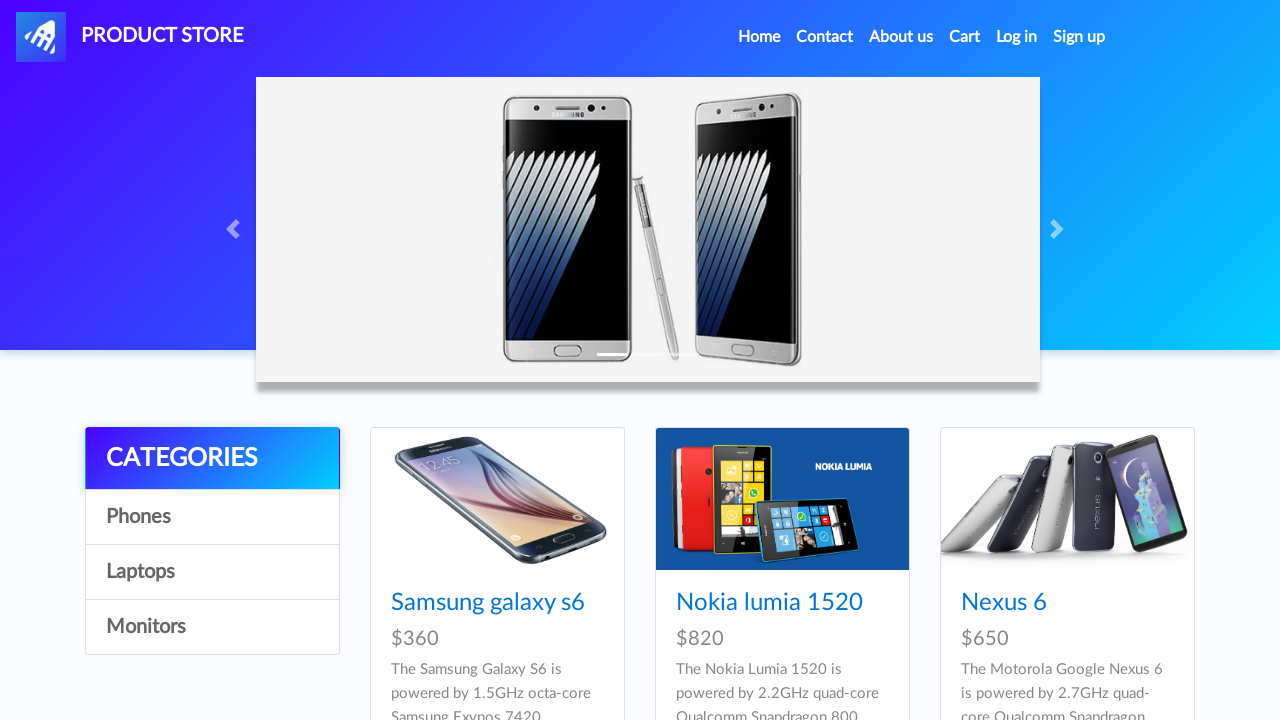

Clicked on Laptops category at (212, 572) on a:text('Laptops')
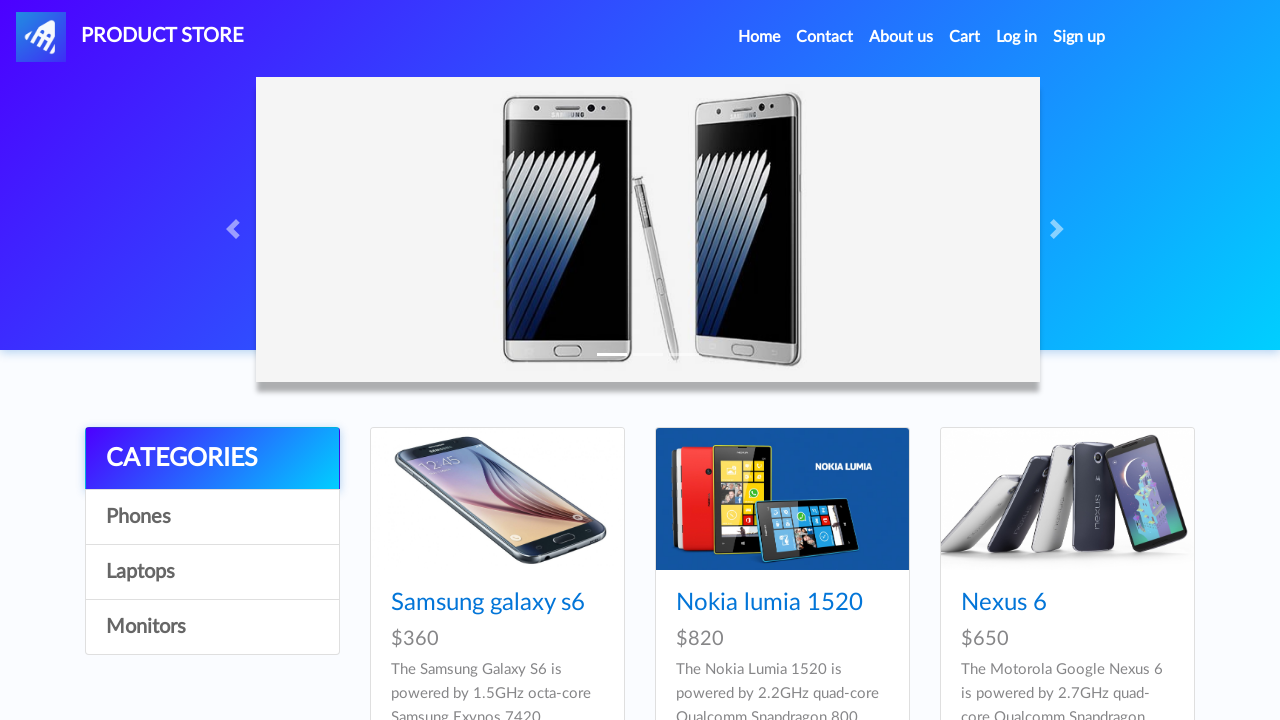

Waited for products to load
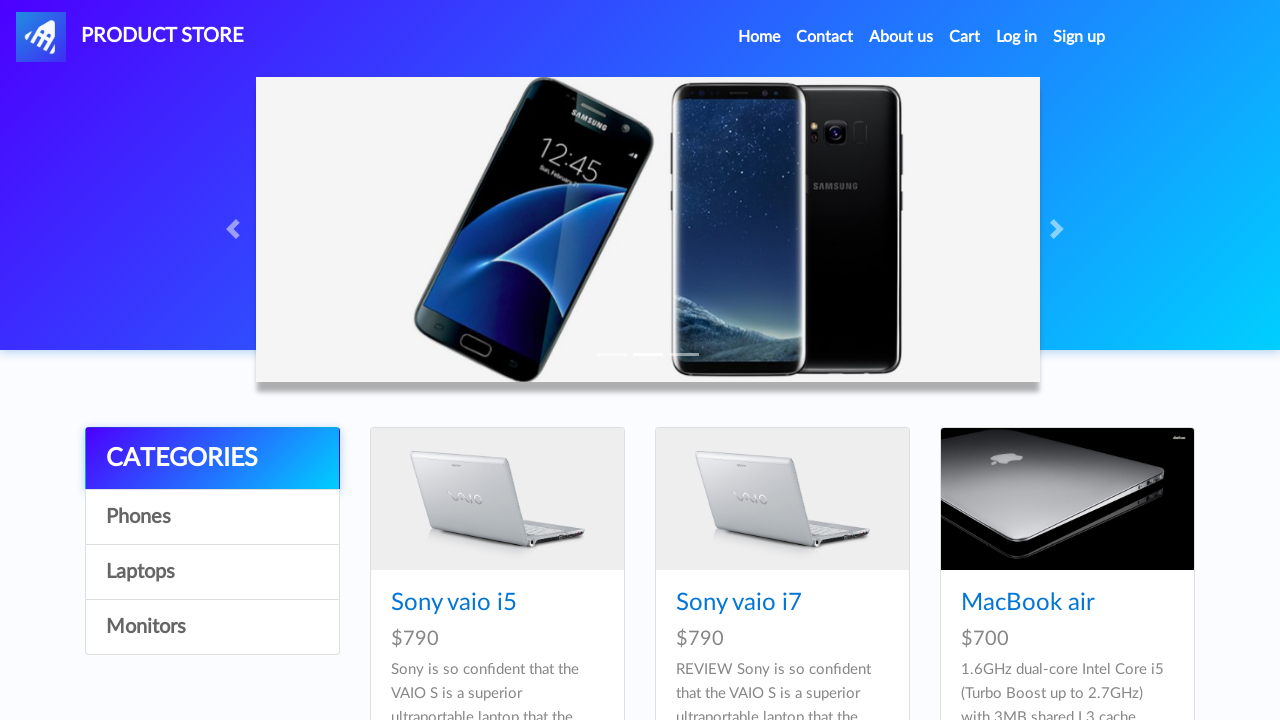

Clicked on MacBook air product at (1028, 603) on a:text('MacBook air')
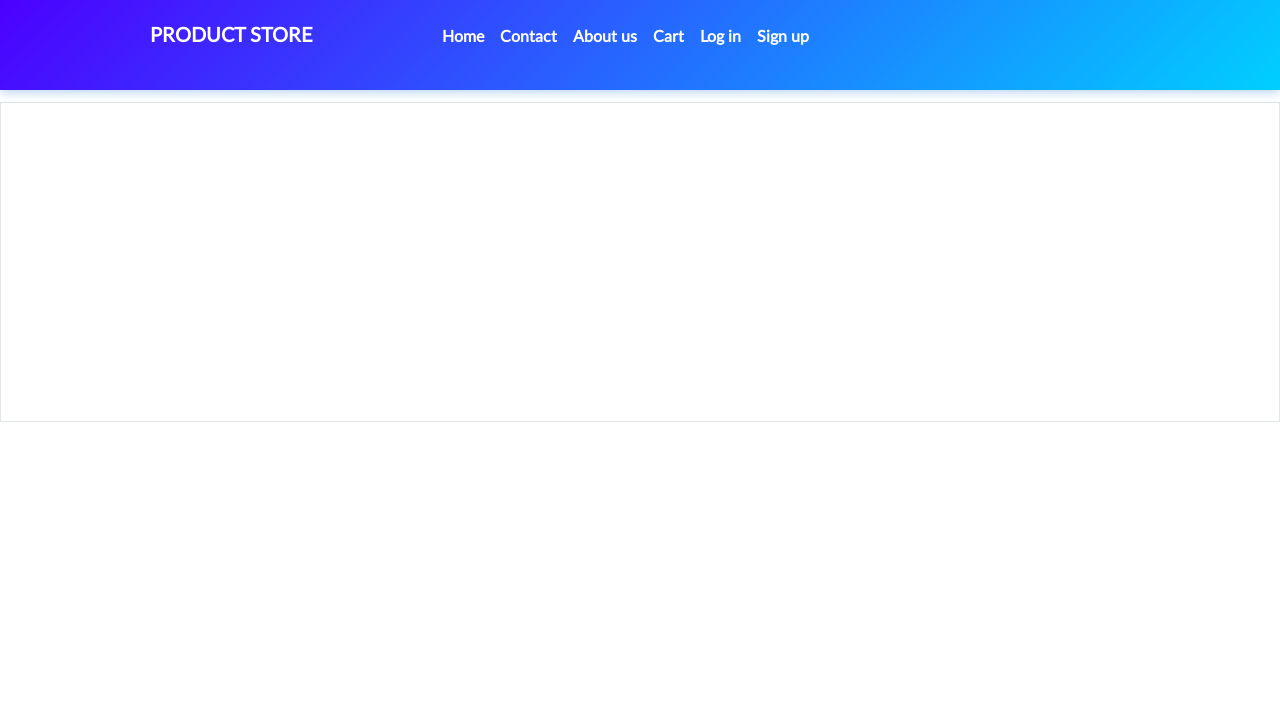

Waited for product page to load
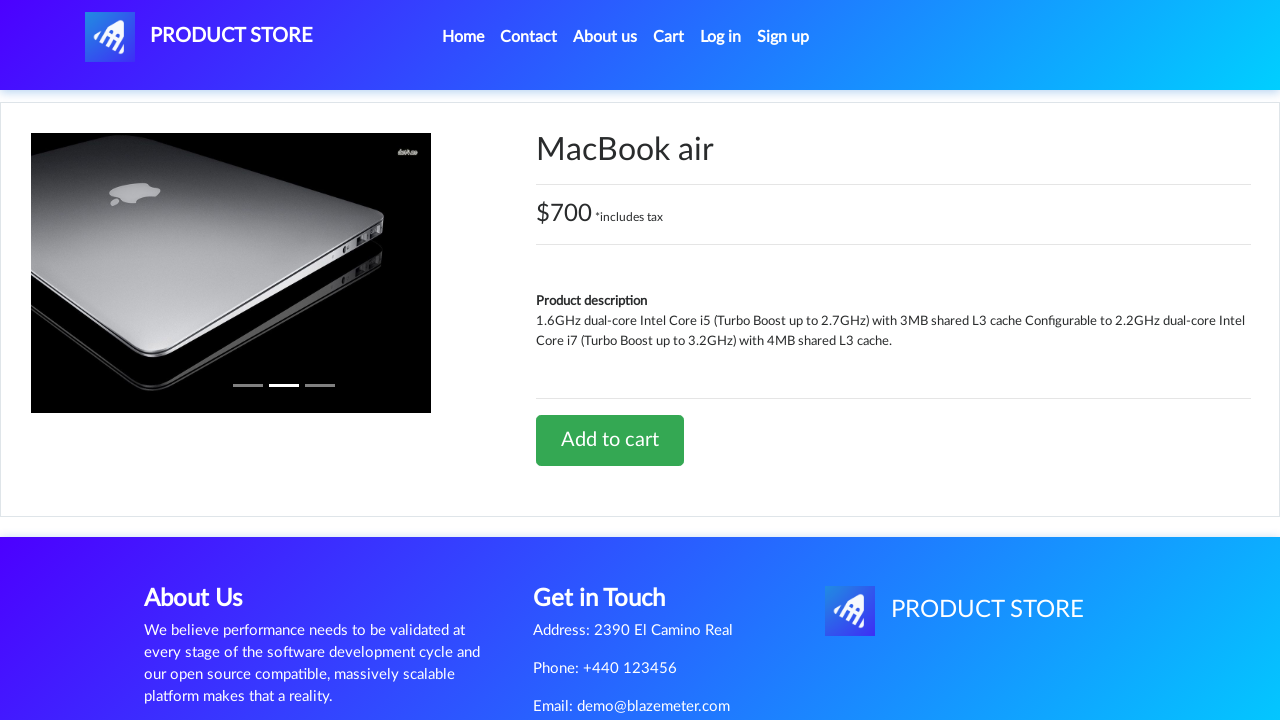

Retrieved product name: MacBook air
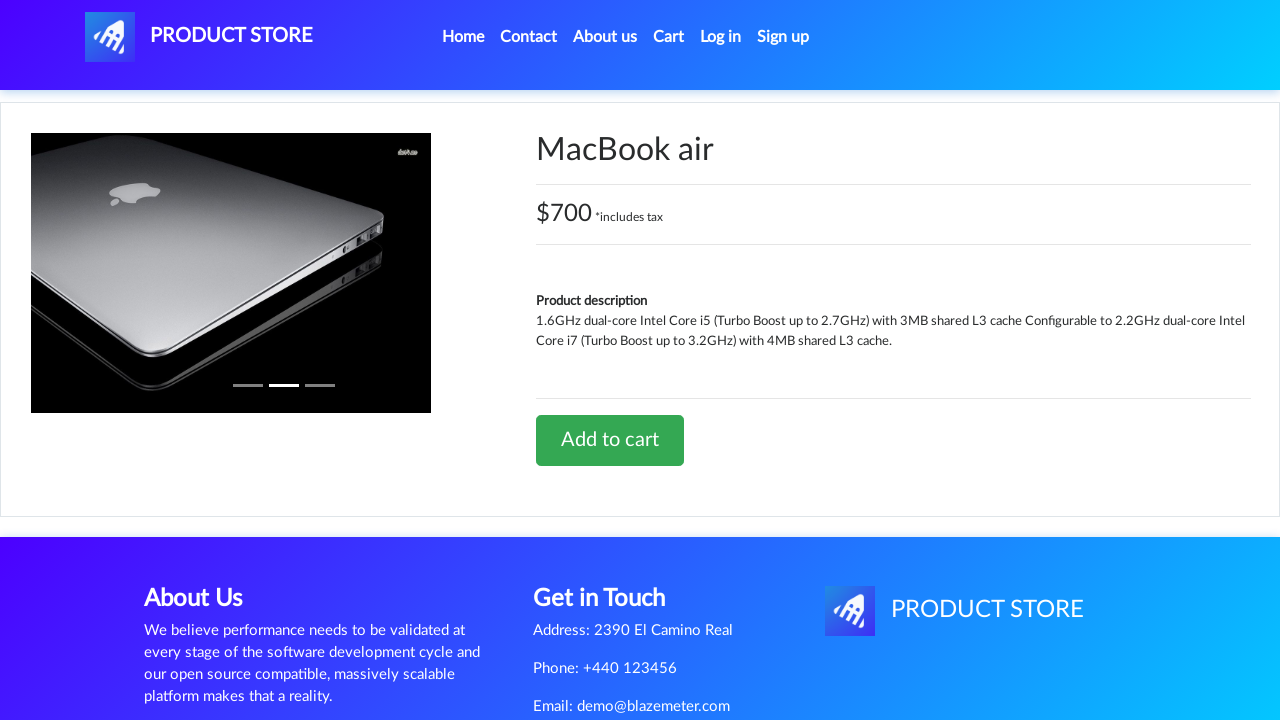

Clicked 'Add to cart' button at (610, 440) on a:text('Add to cart')
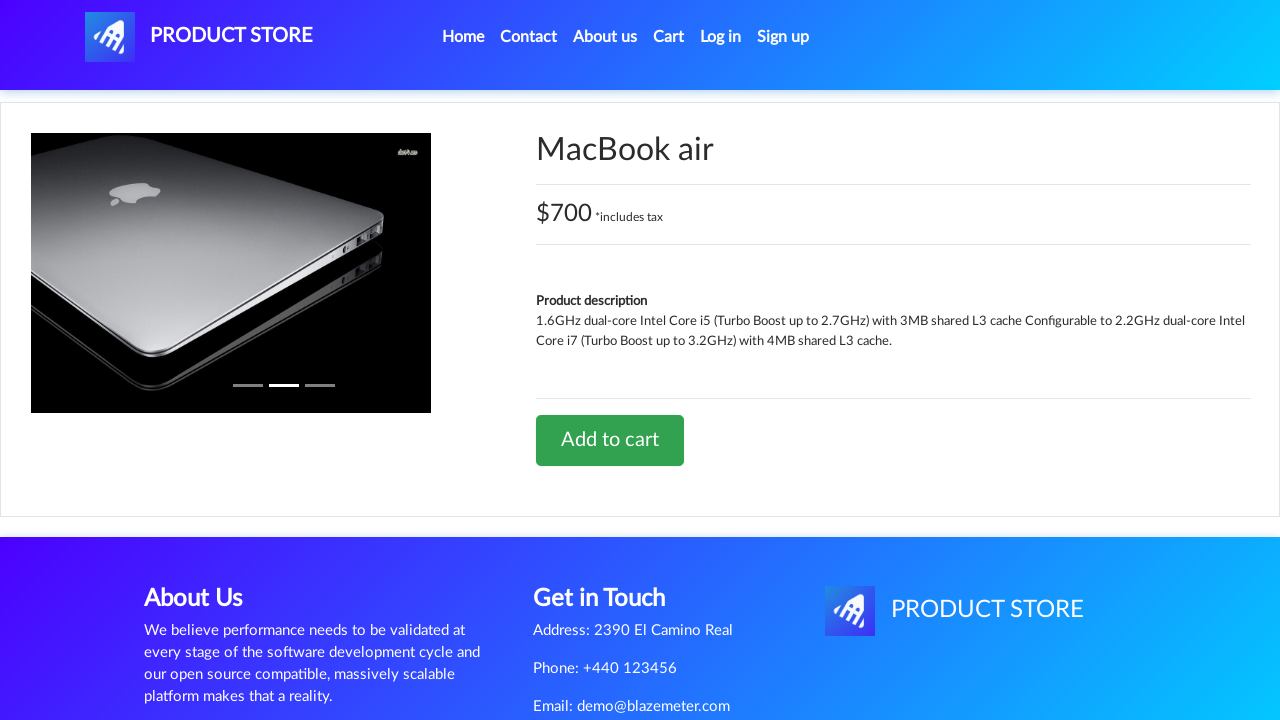

Set up dialog handler to accept alerts
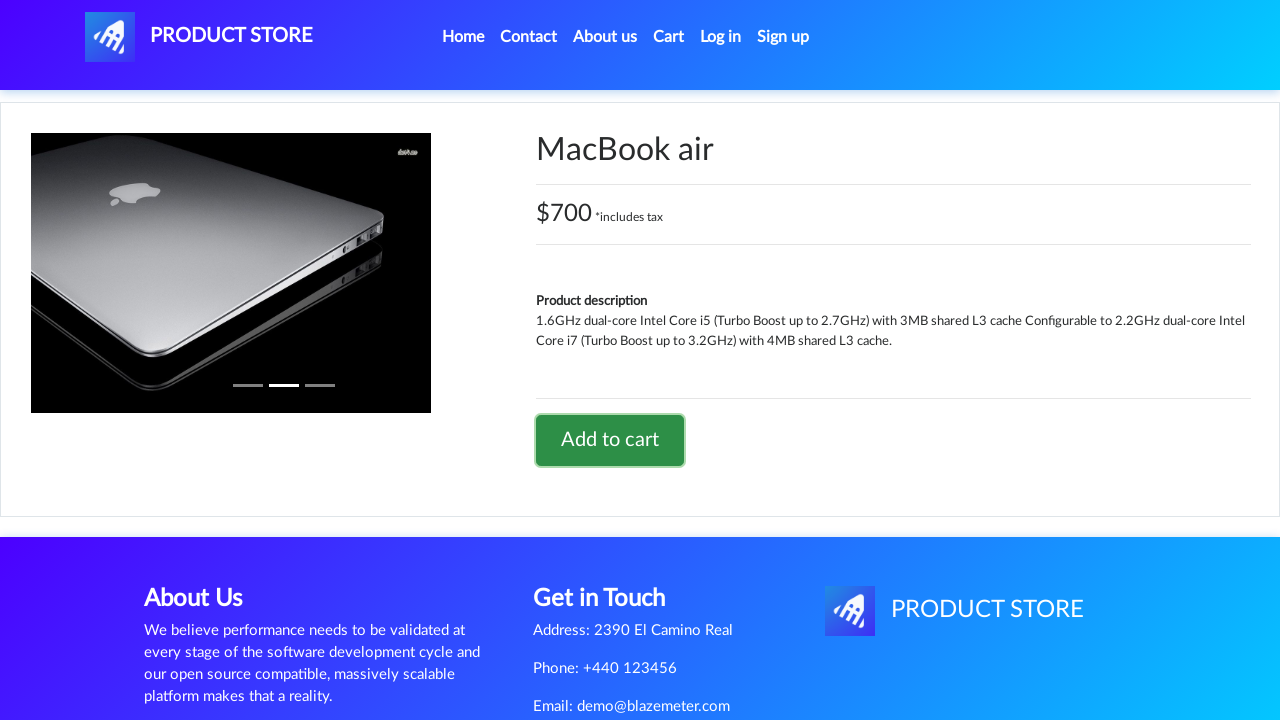

Waited for cart action to complete
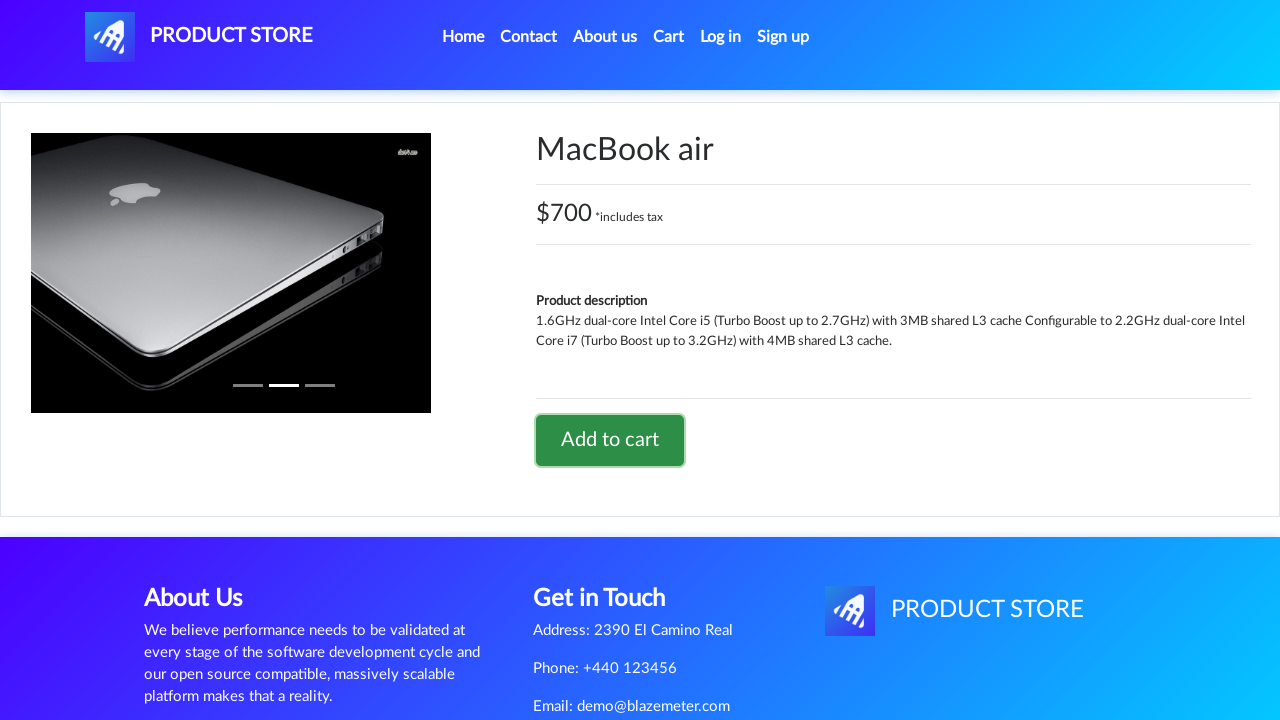

Clicked on Cart link at (669, 37) on a:text('Cart')
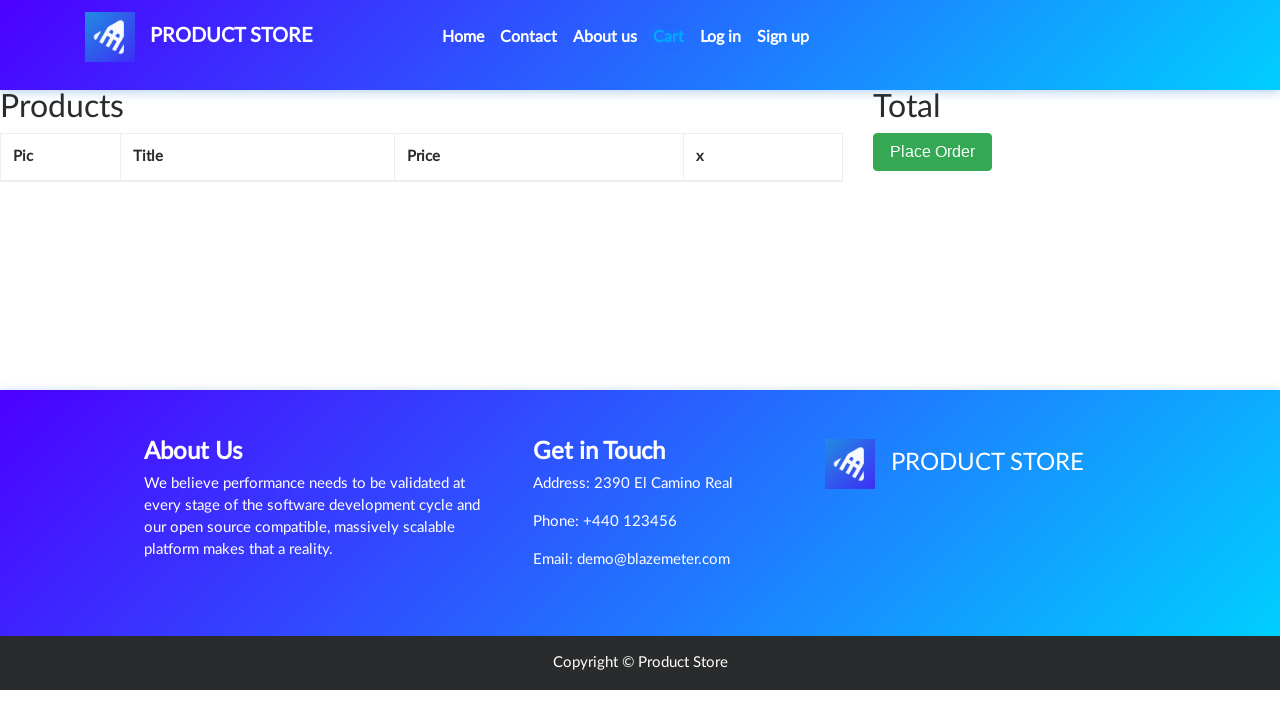

Waited for cart page to load
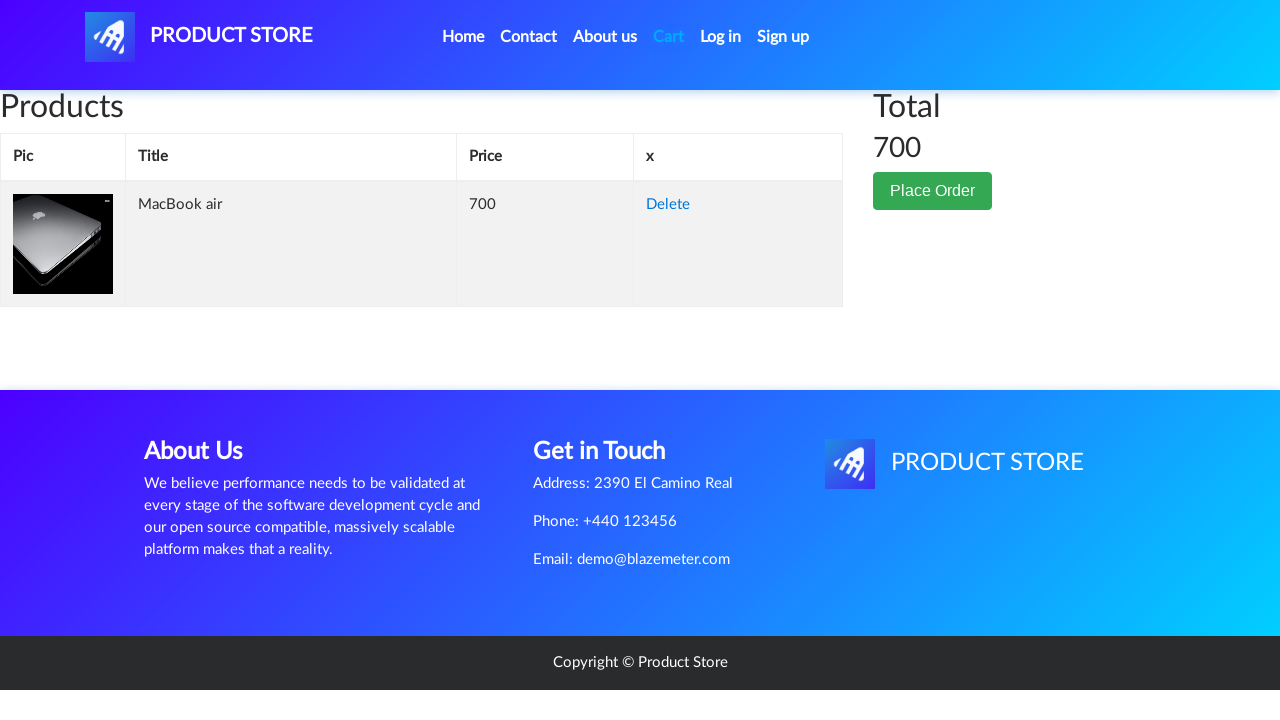

Retrieved product name from cart: MacBook air
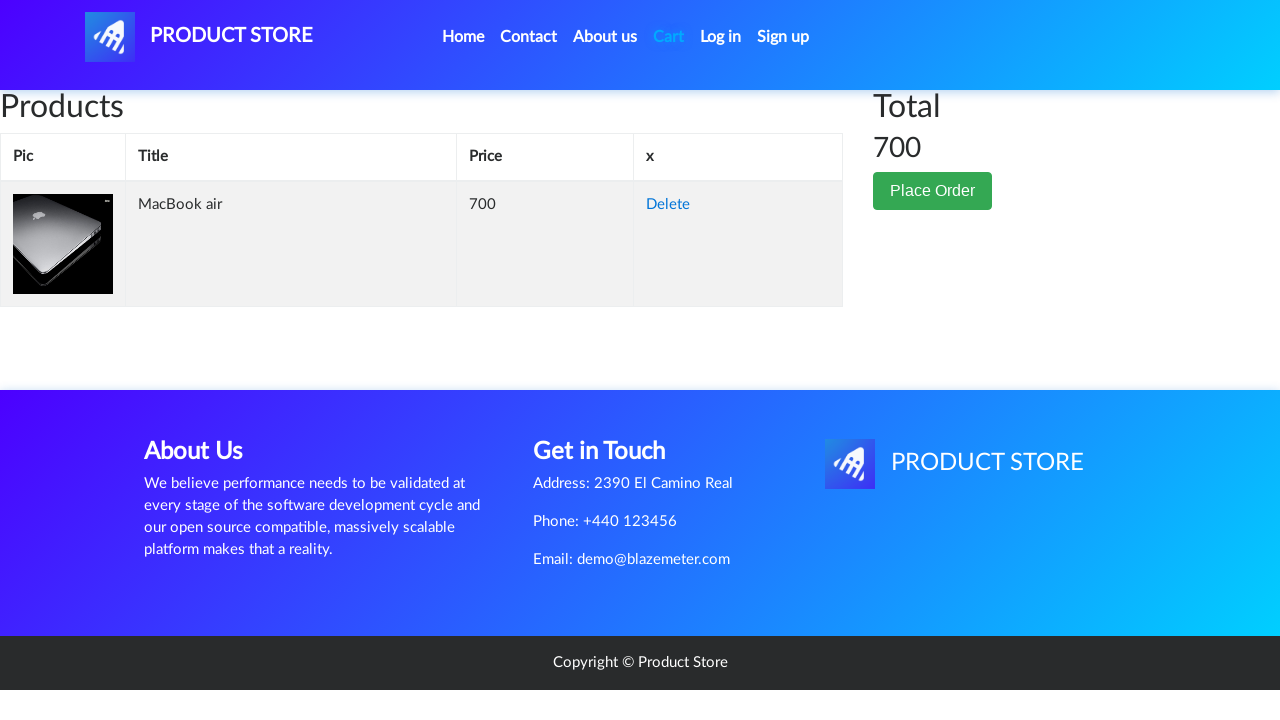

Verified product name matches in shopping cart
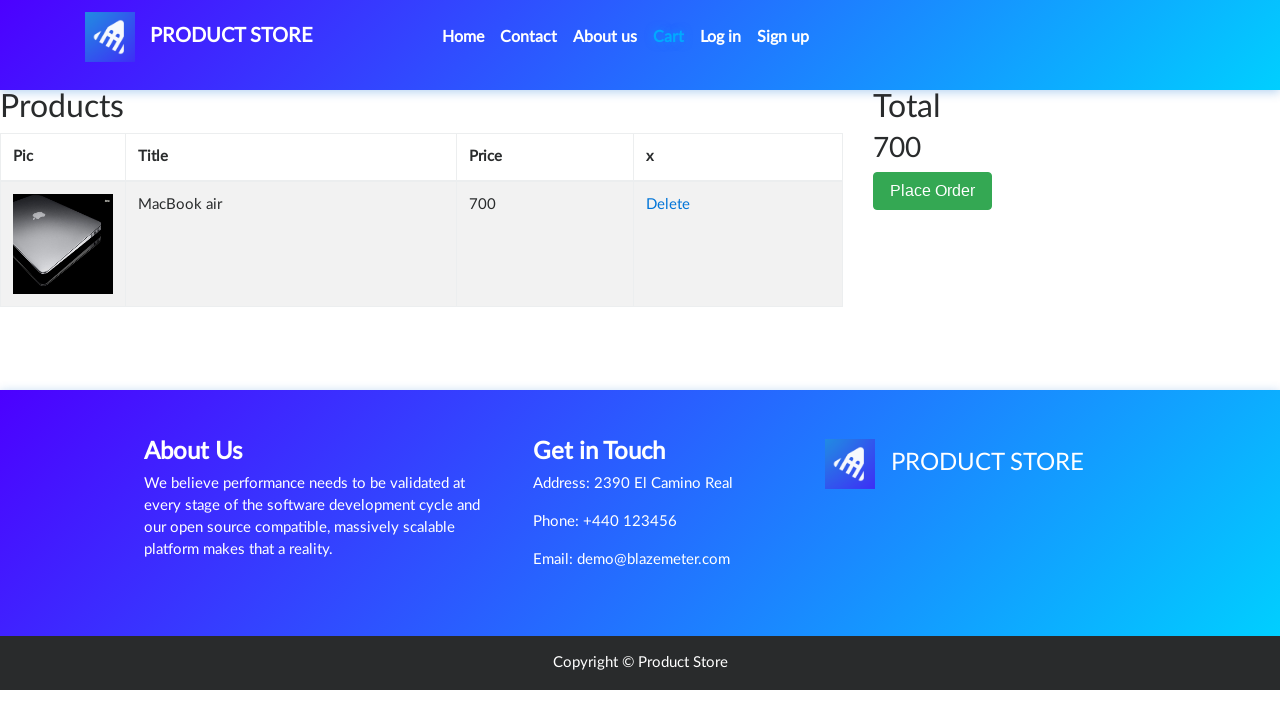

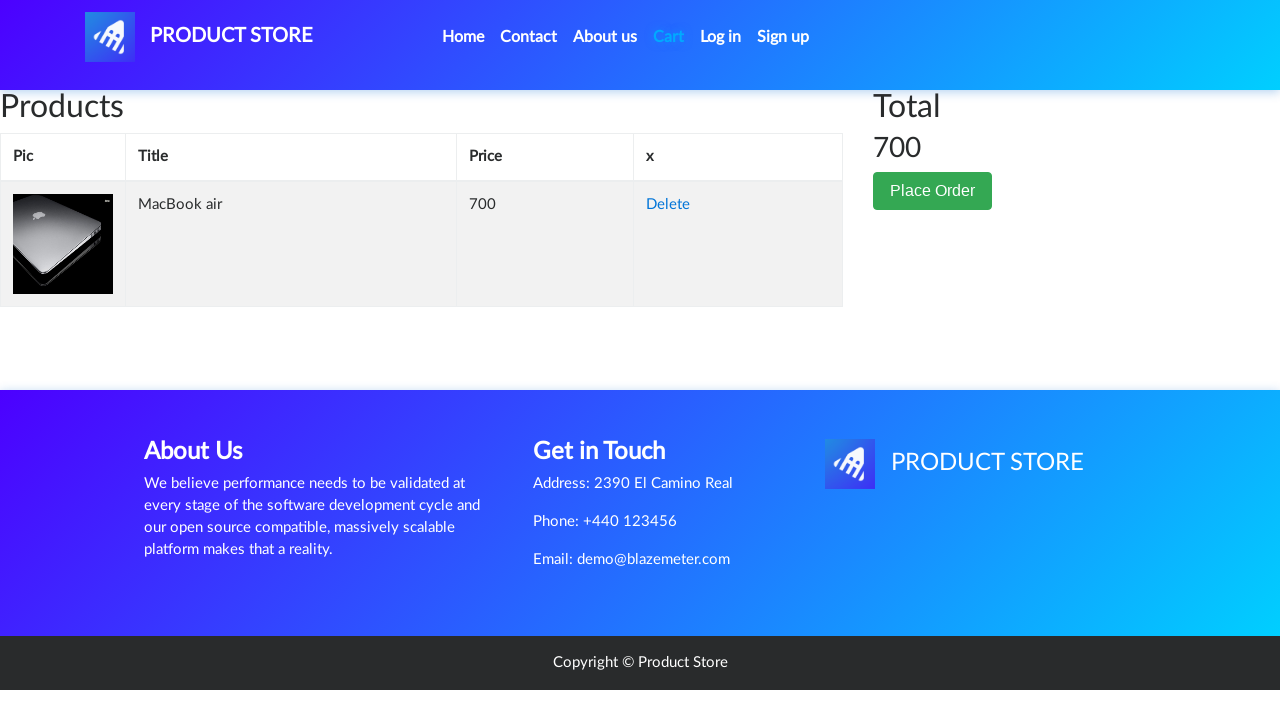